Tests mouse hover functionality by hovering over button and verifying dropdown menu items appear

Starting URL: https://rahulshettyacademy.com/AutomationPractice/

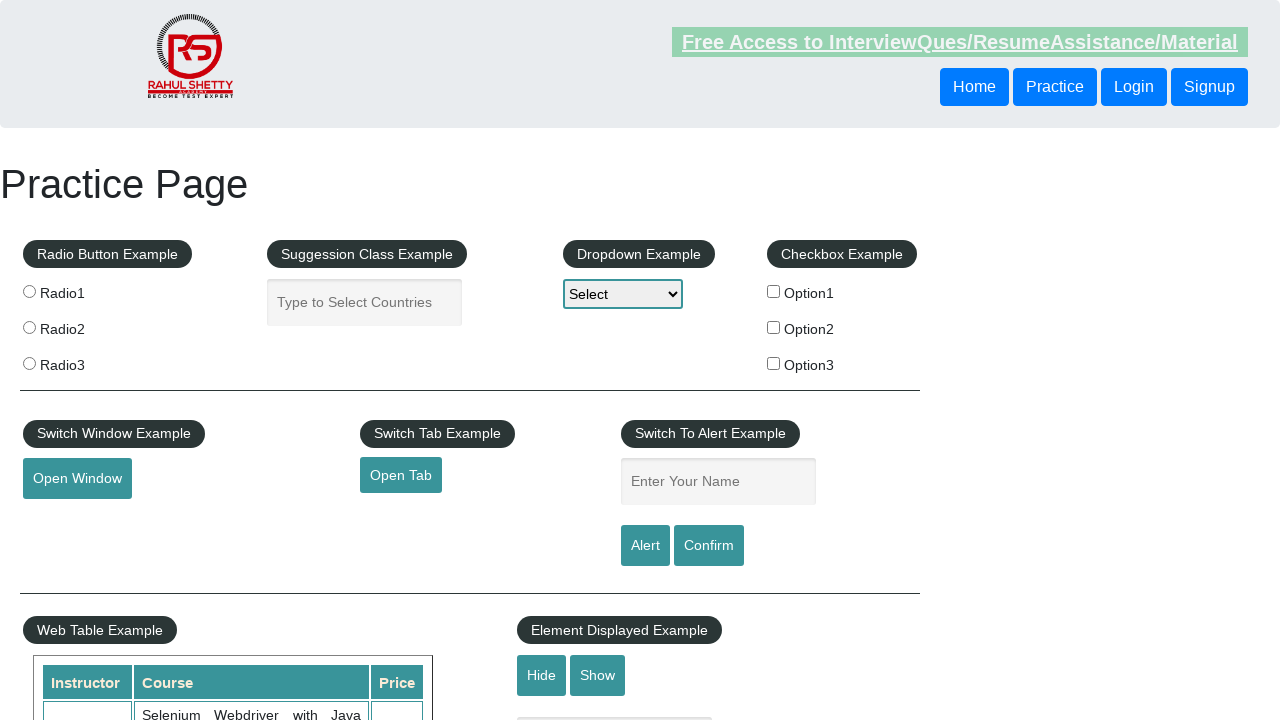

Hovered over mouse hover button at (83, 361) on #mousehover
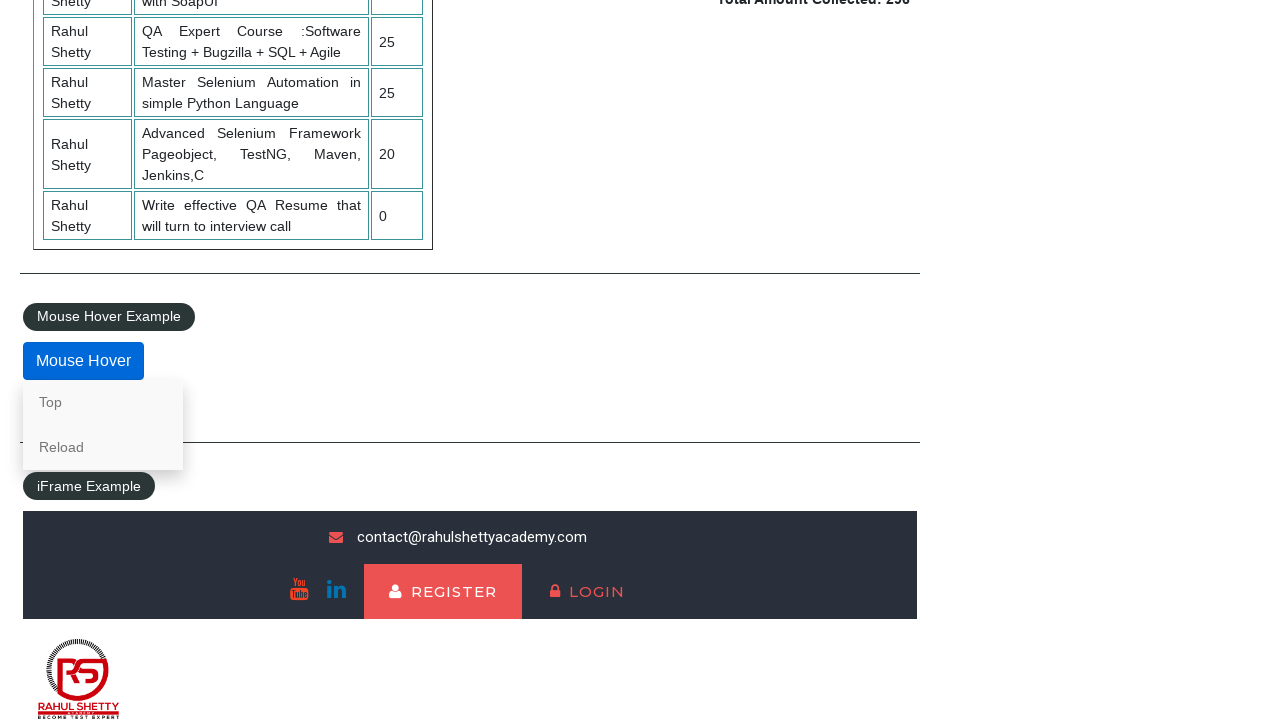

Waited 500ms for hover menu to appear
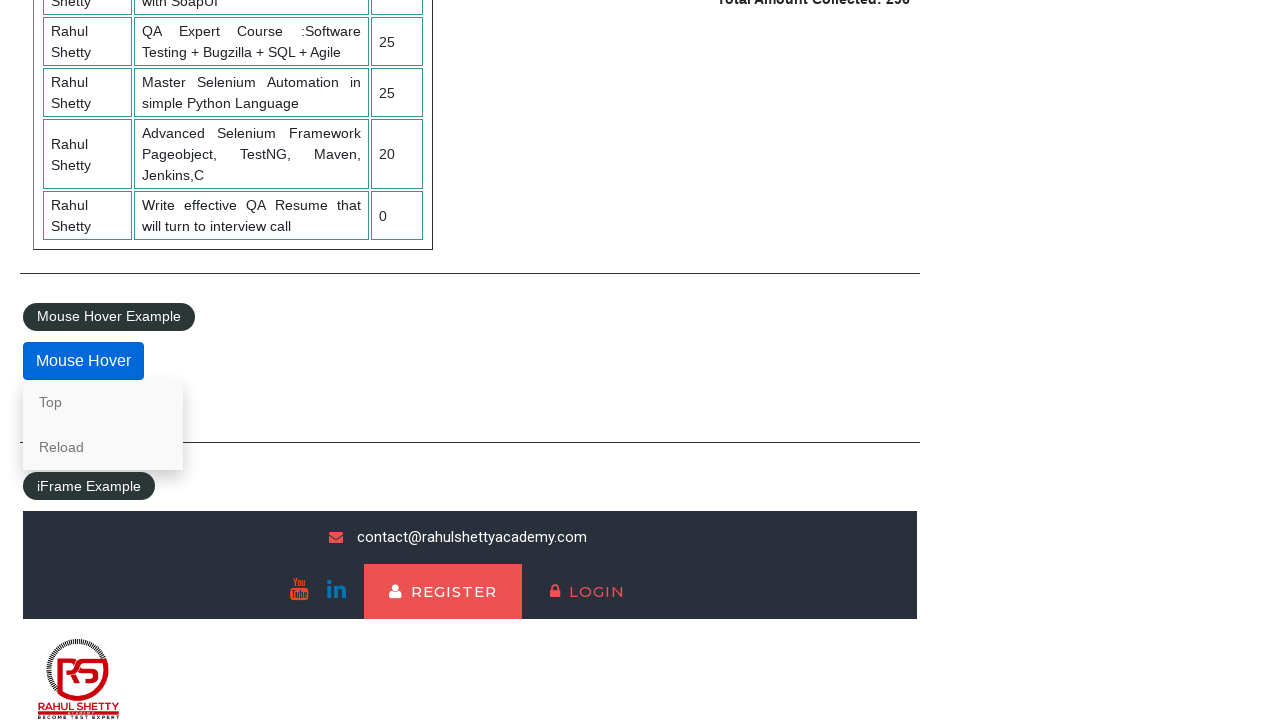

Verified 'Top' link is visible in dropdown menu
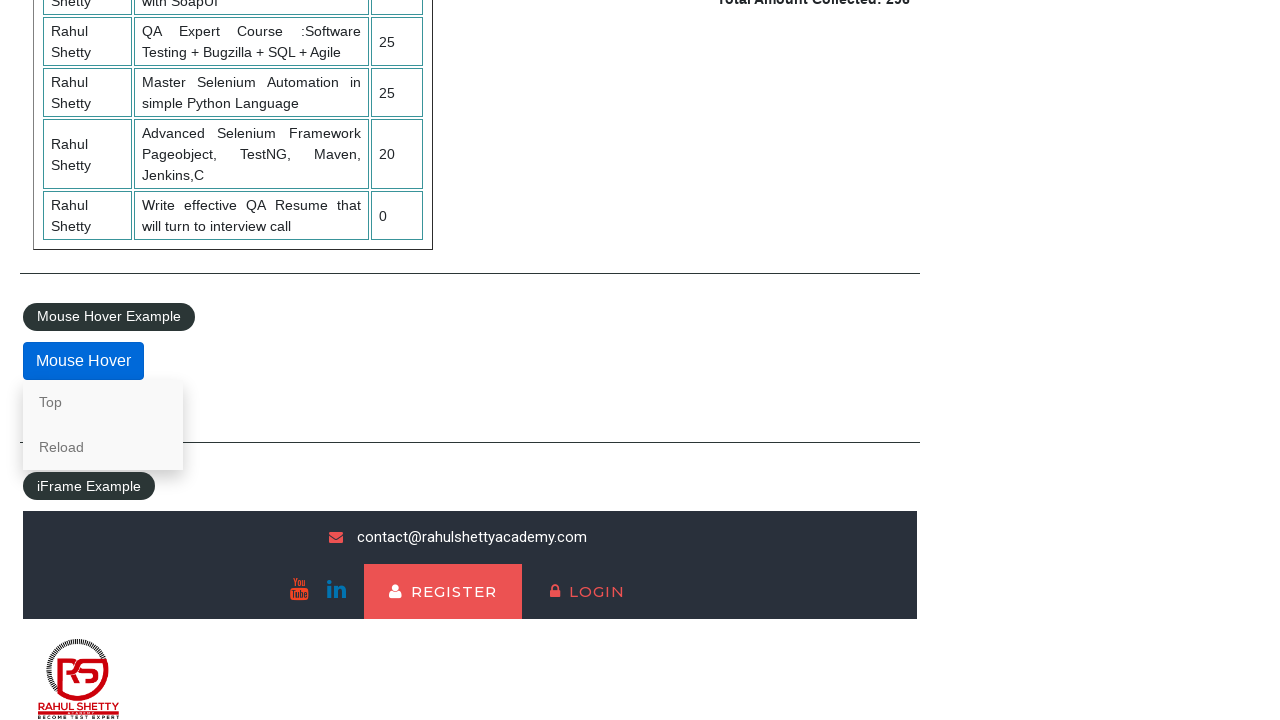

Verified 'Reload' link is visible in dropdown menu
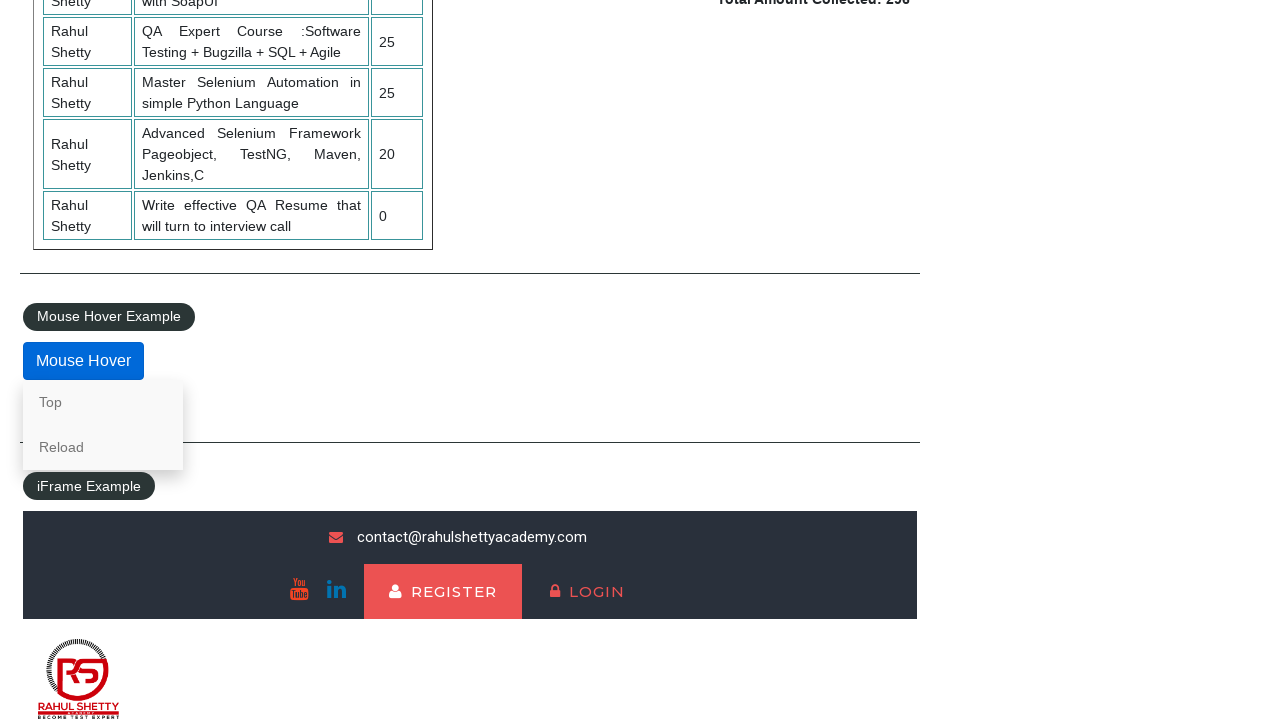

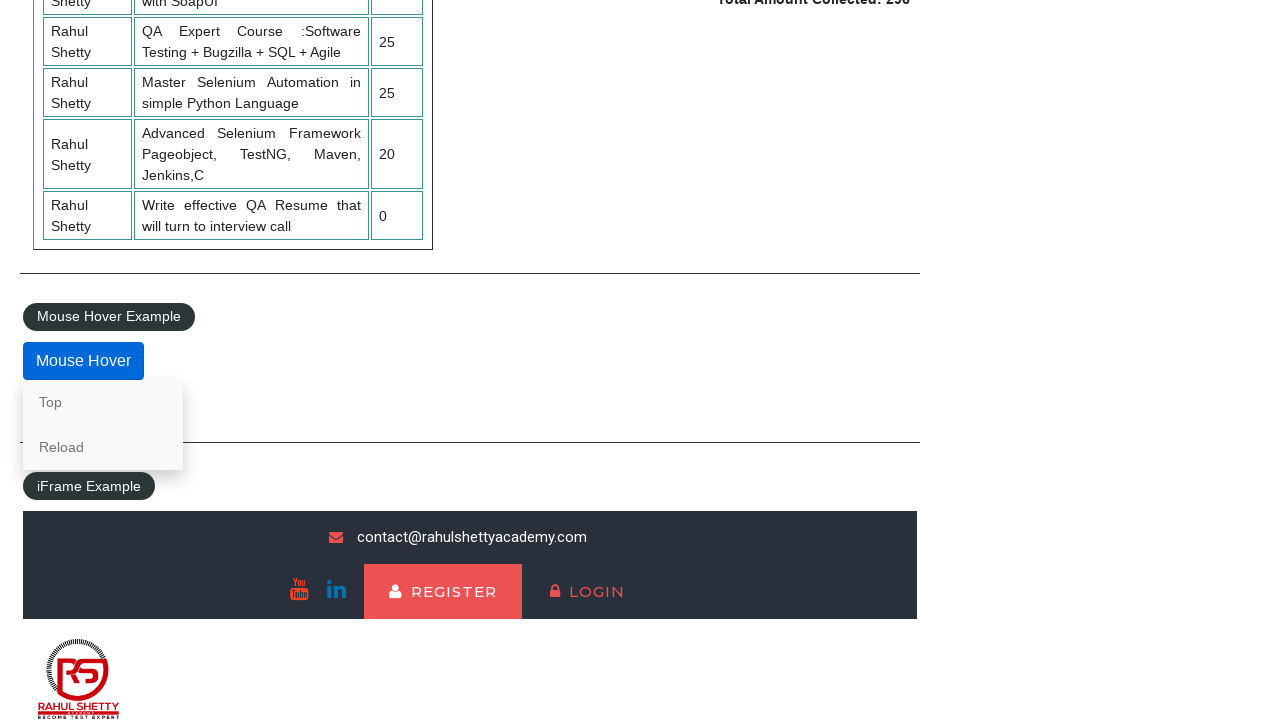